Verifies that social media links (LinkedIn, Facebook, Twitter, YouTube) are displayed on the OrangeHRM login page.

Starting URL: https://opensource-demo.orangehrmlive.com/web/index.php/auth/login

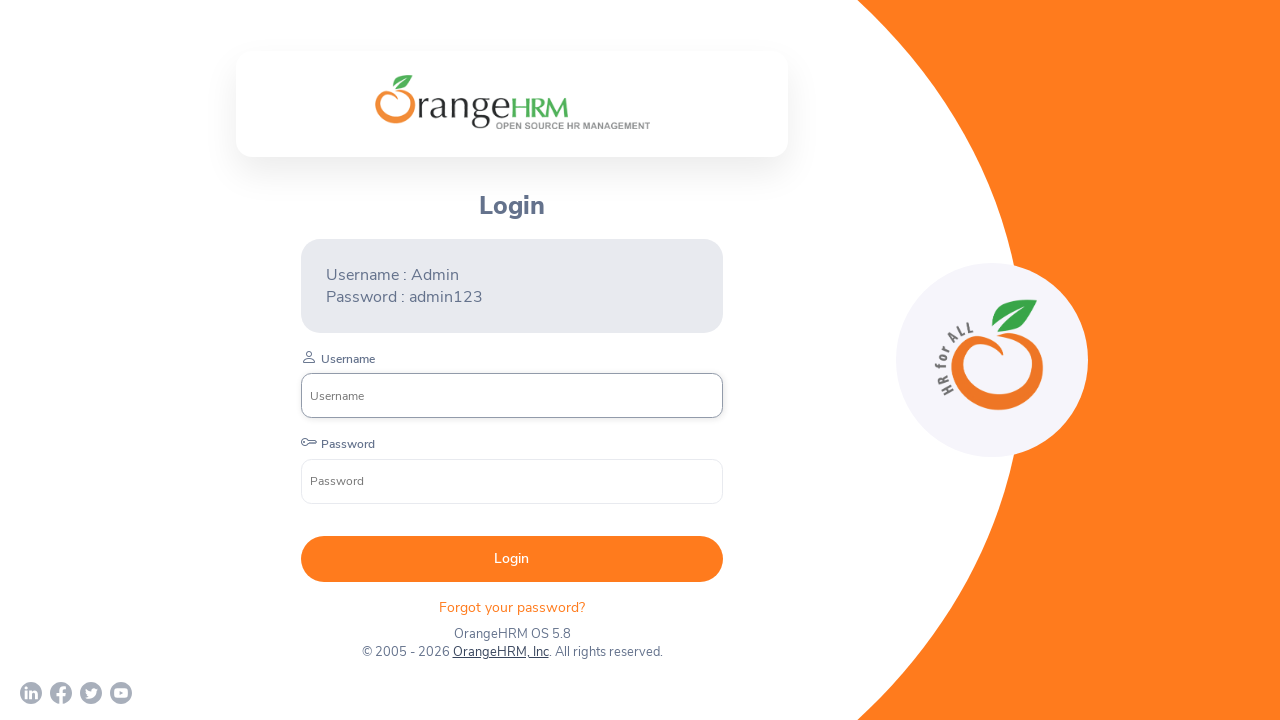

Waited for page to load with networkidle state
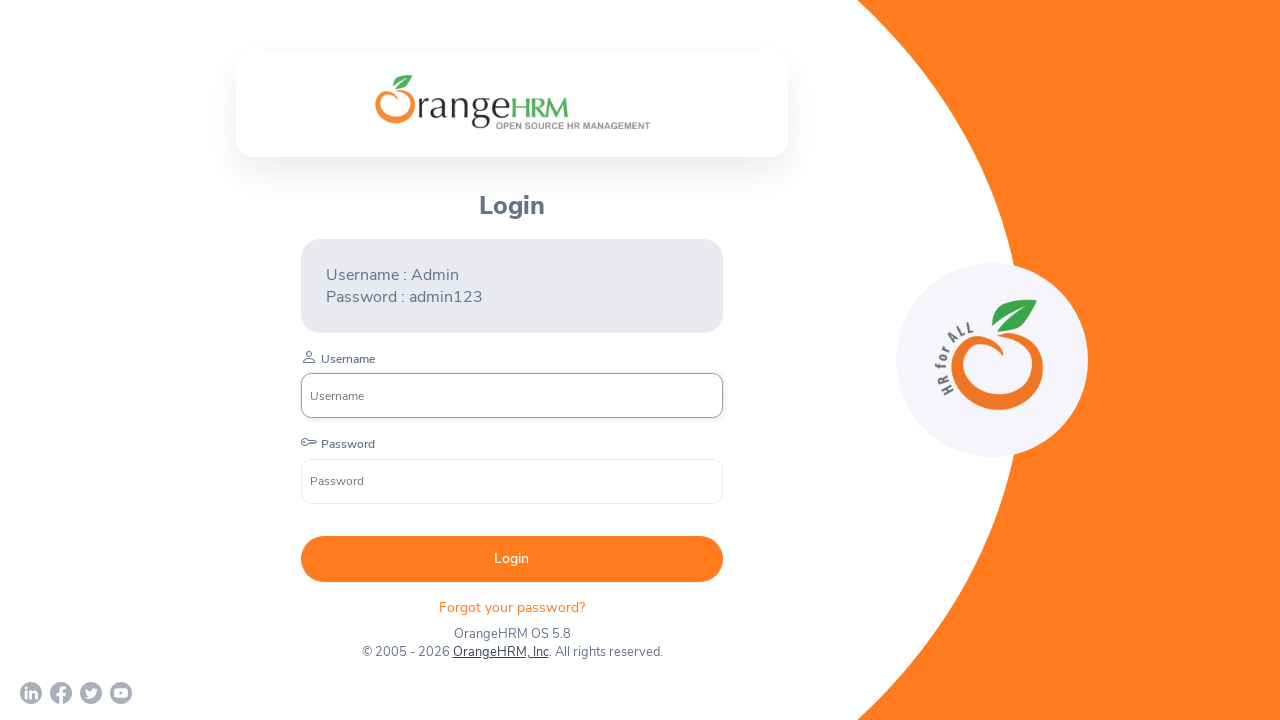

Located LinkedIn link element
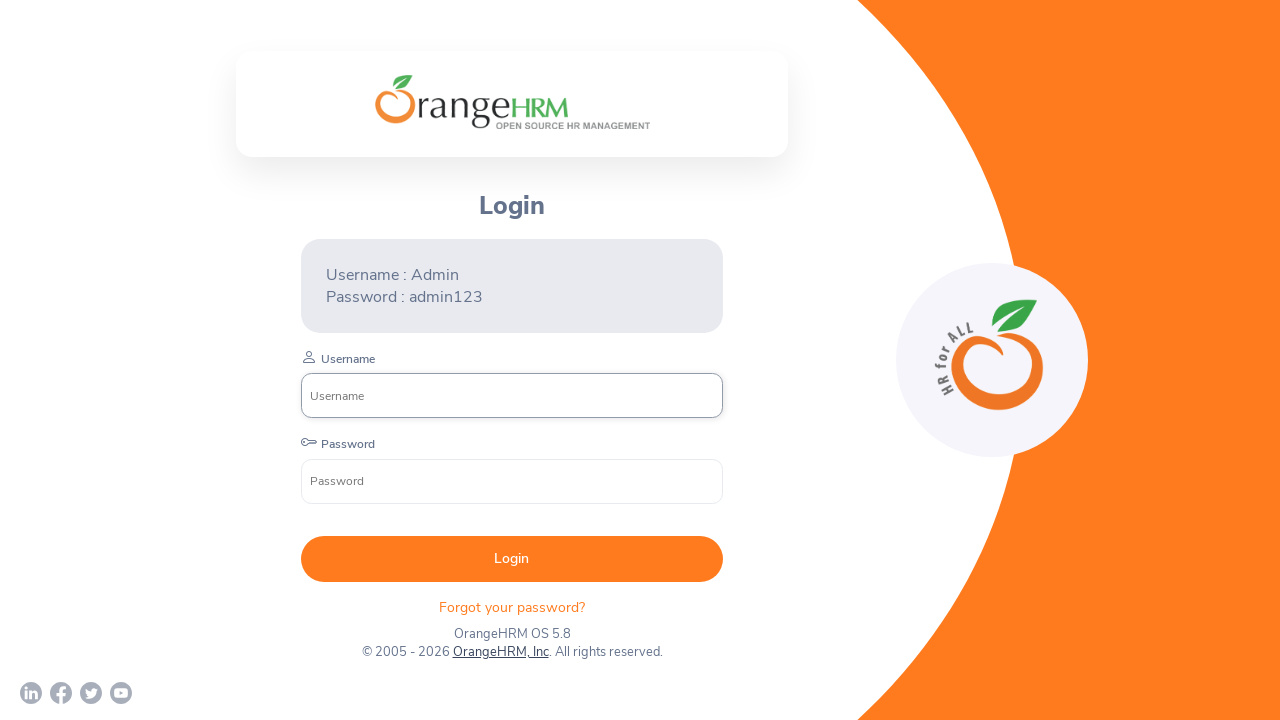

Waited for LinkedIn link to become visible
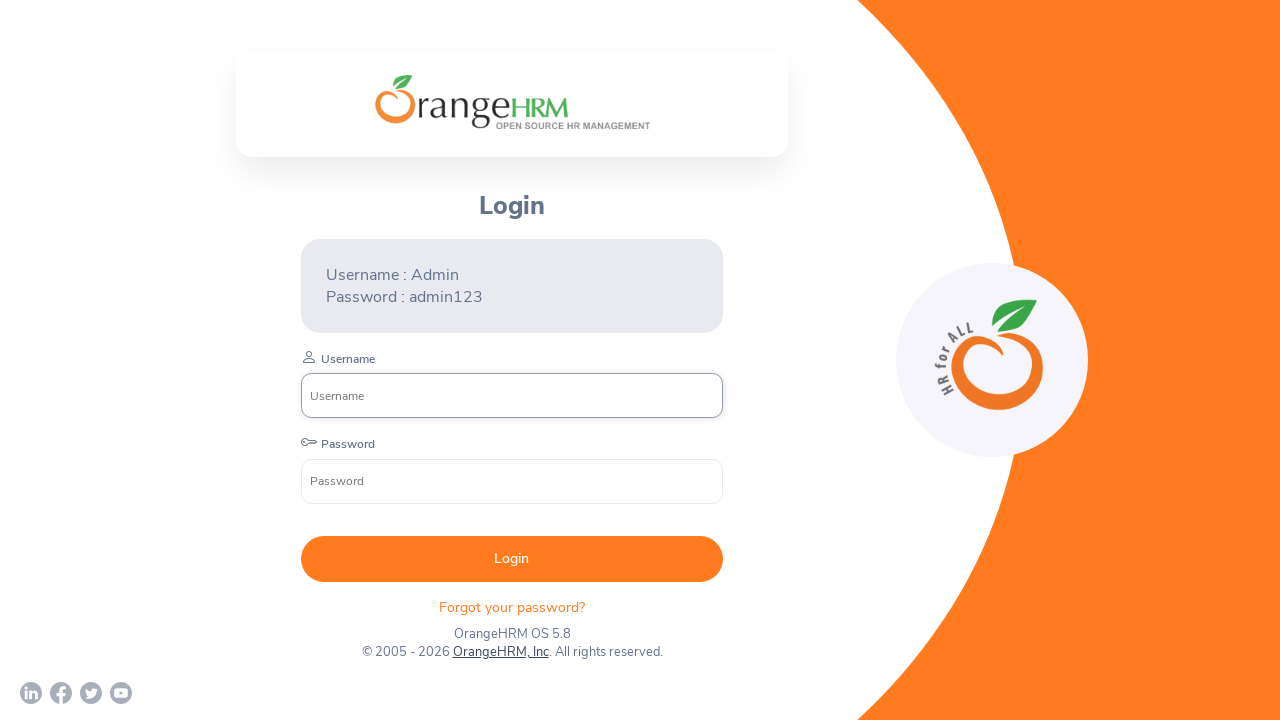

Verified LinkedIn link is visible
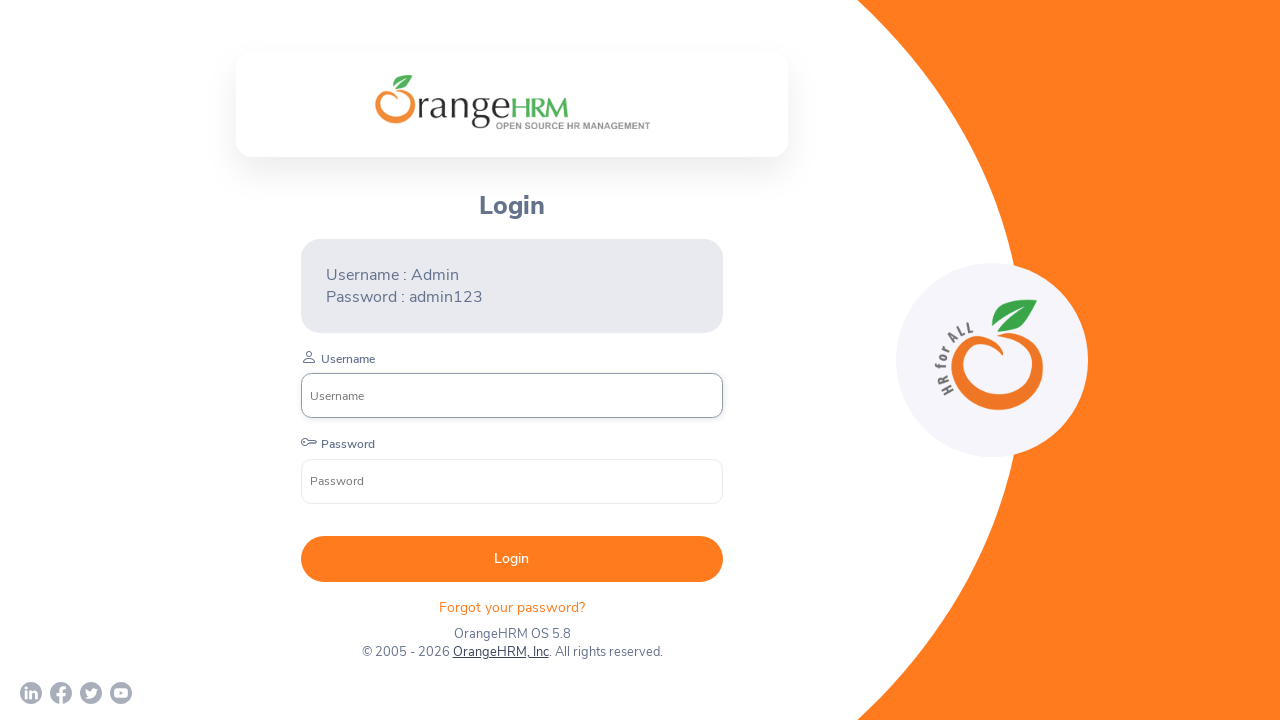

Located Facebook link element
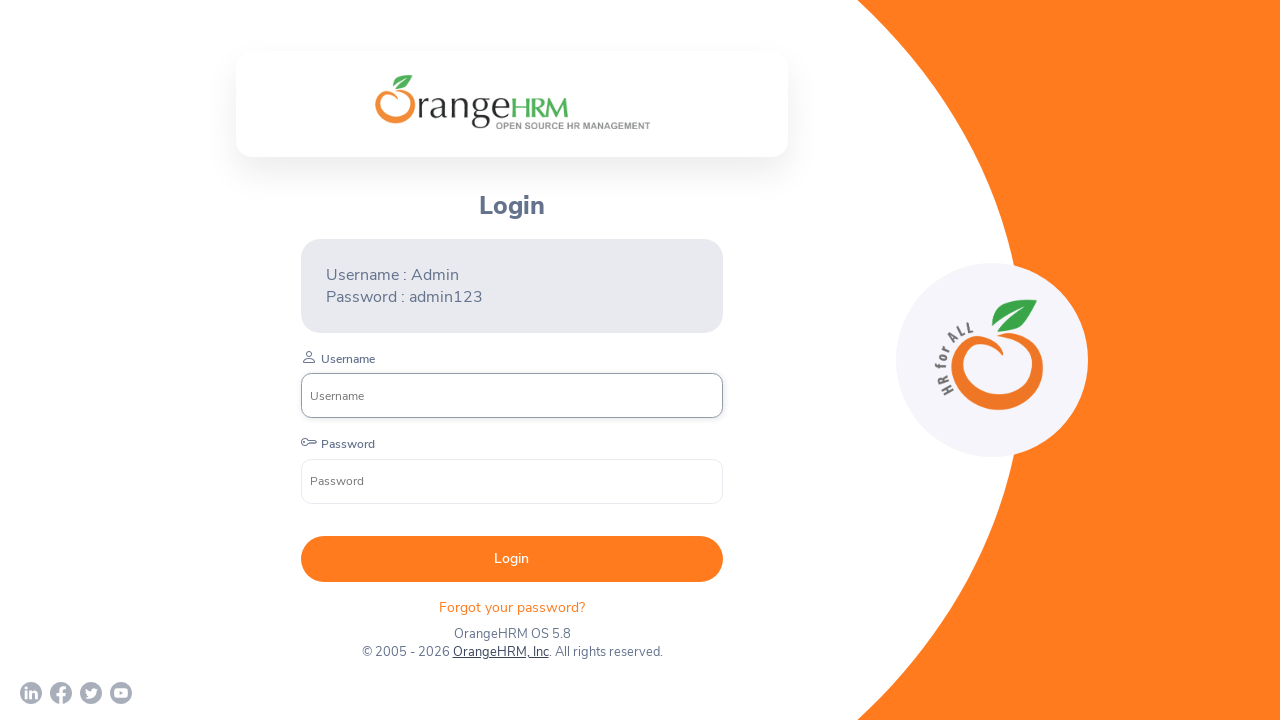

Verified Facebook link is visible
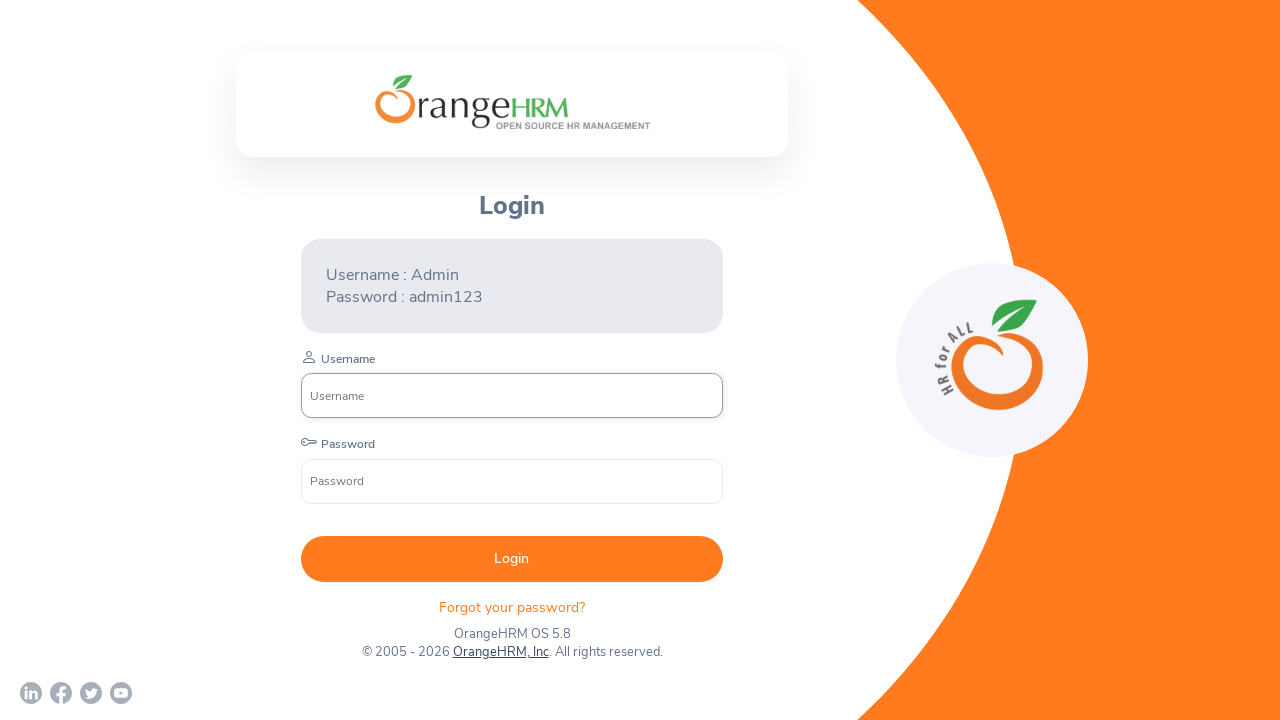

Located Twitter link element
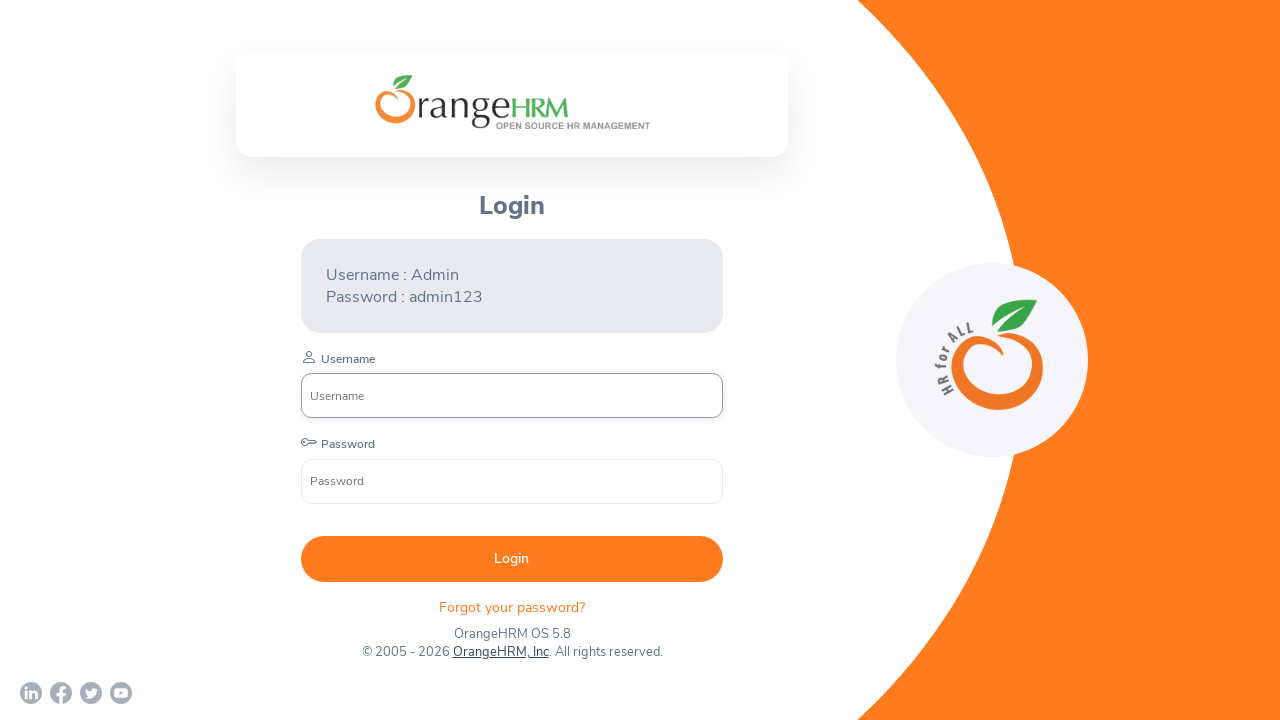

Verified Twitter link is visible
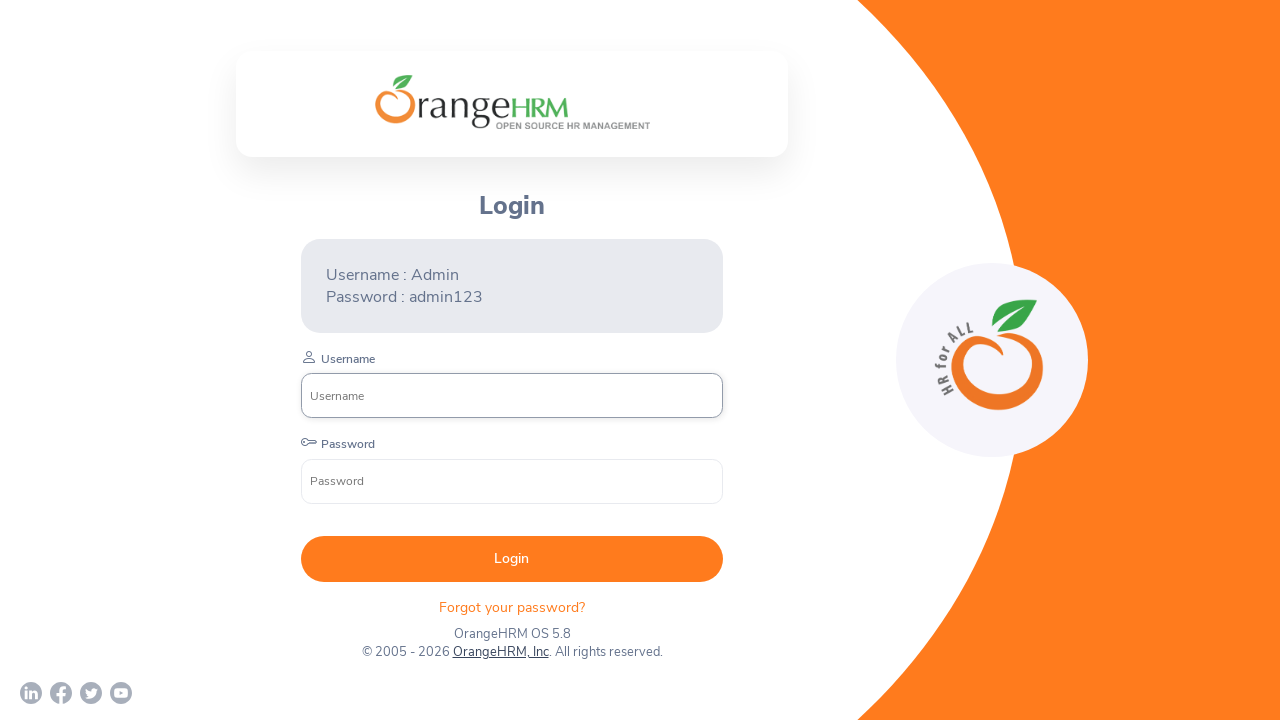

Located YouTube link element
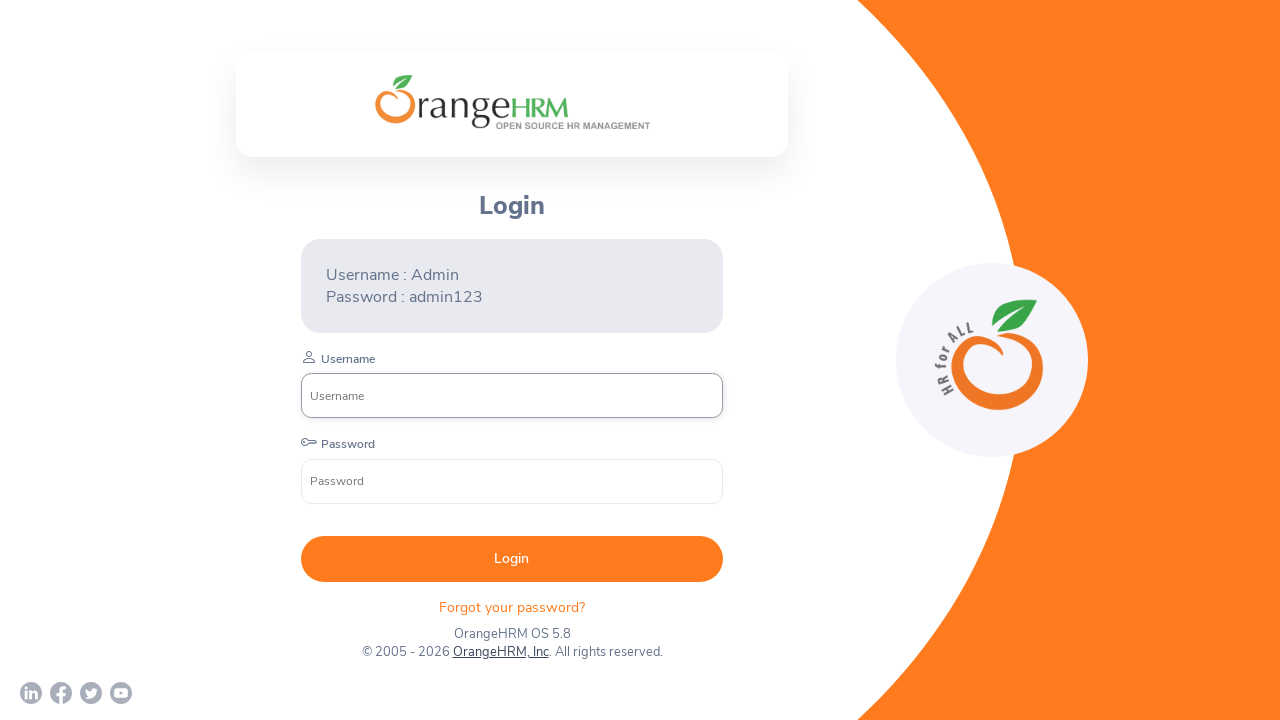

Verified YouTube link is visible
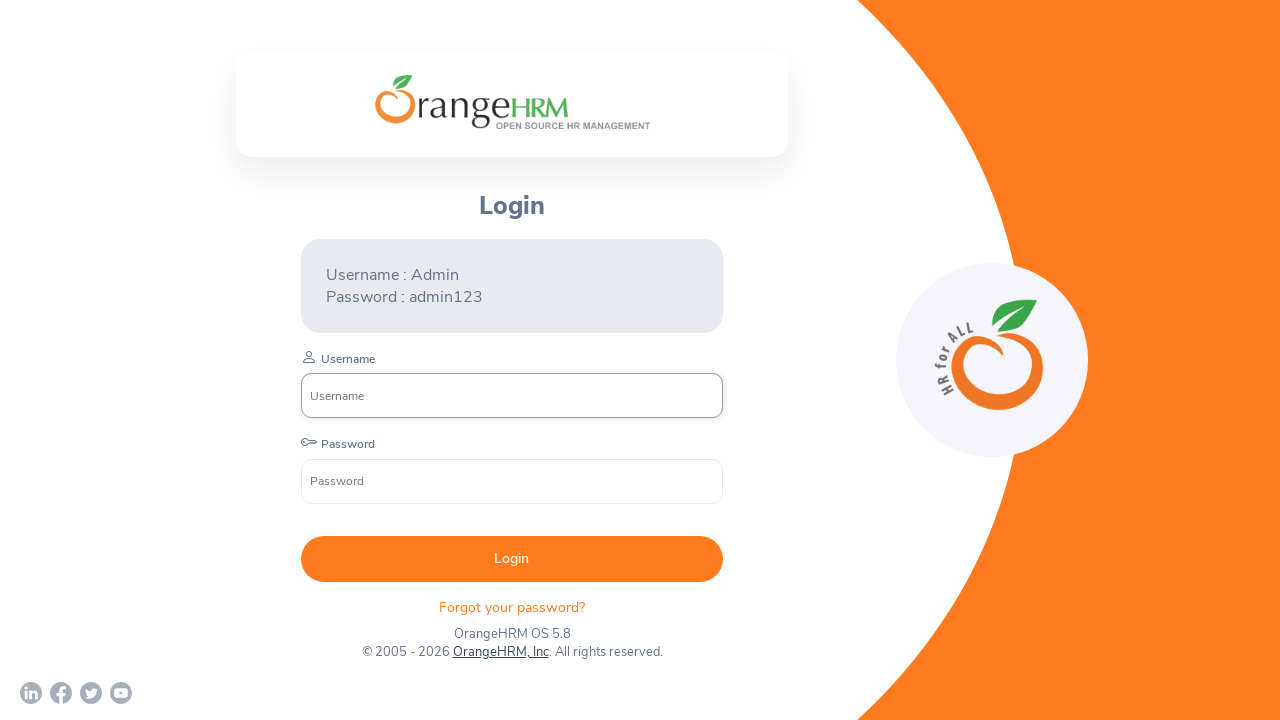

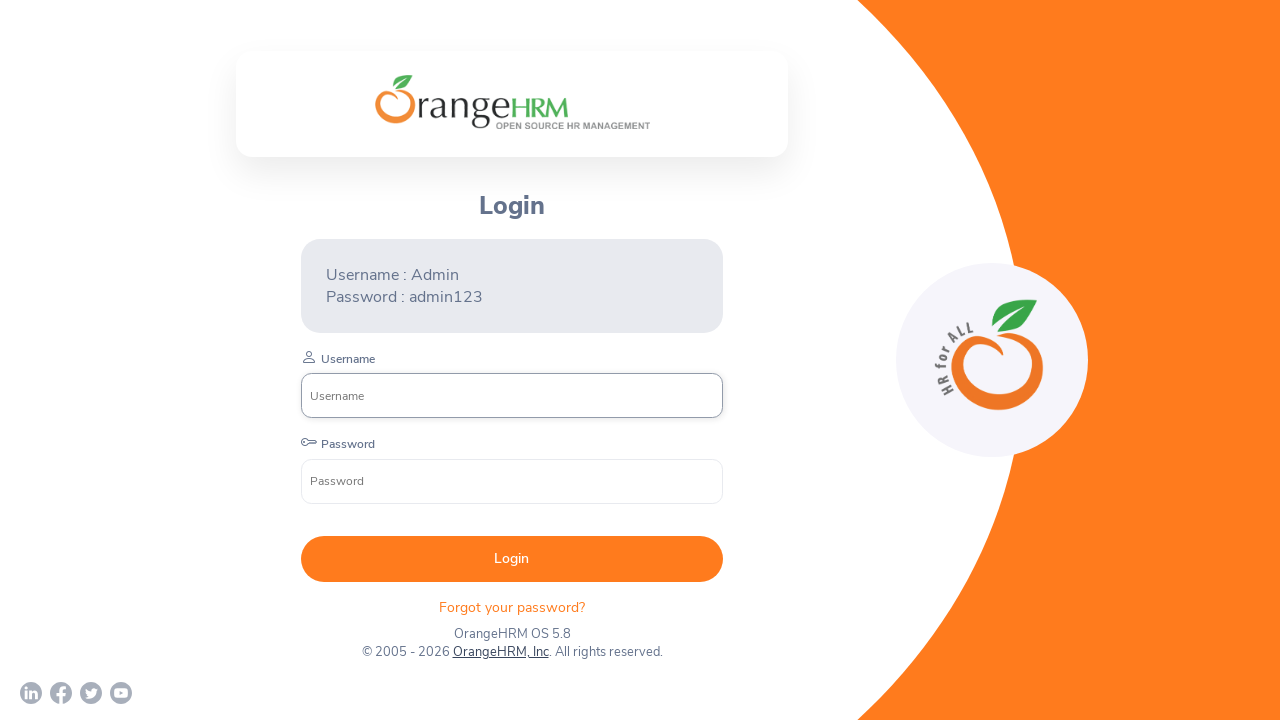